Tests keyboard key press functionality by sending the SPACE key to an input element and verifying the result text displays the correct key pressed

Starting URL: http://the-internet.herokuapp.com/key_presses

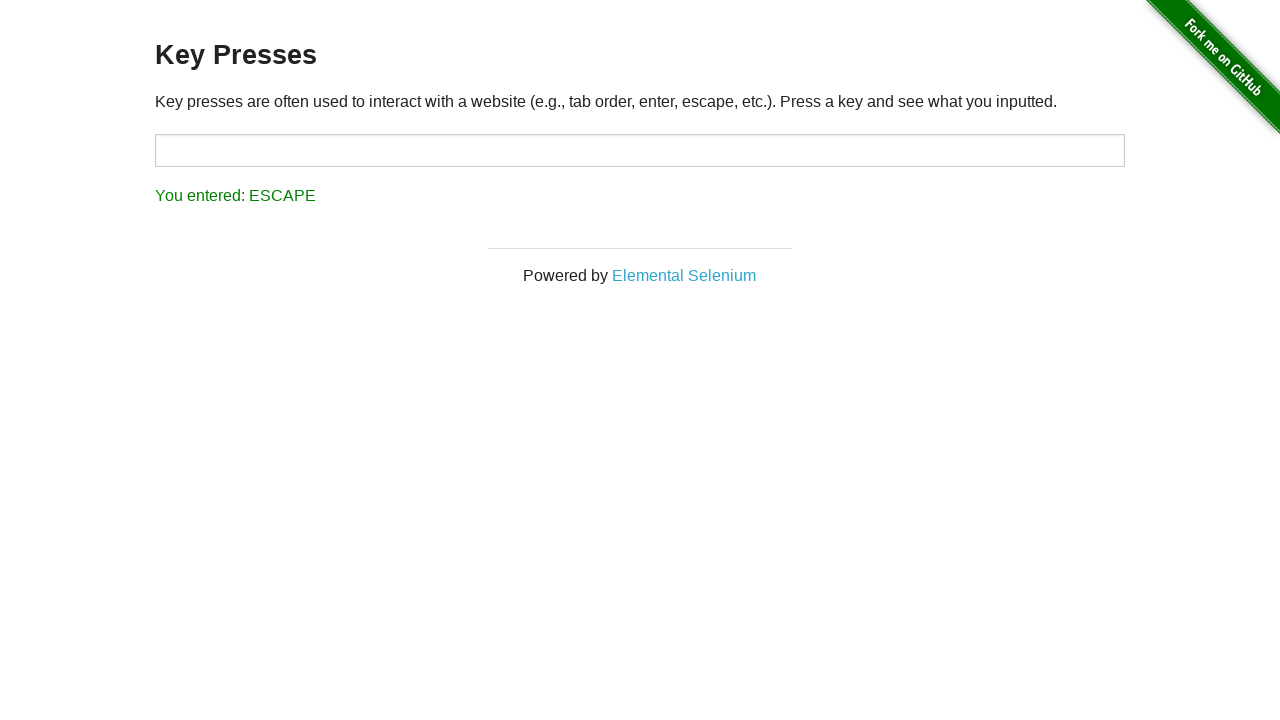

Pressed SPACE key on target input element on #target
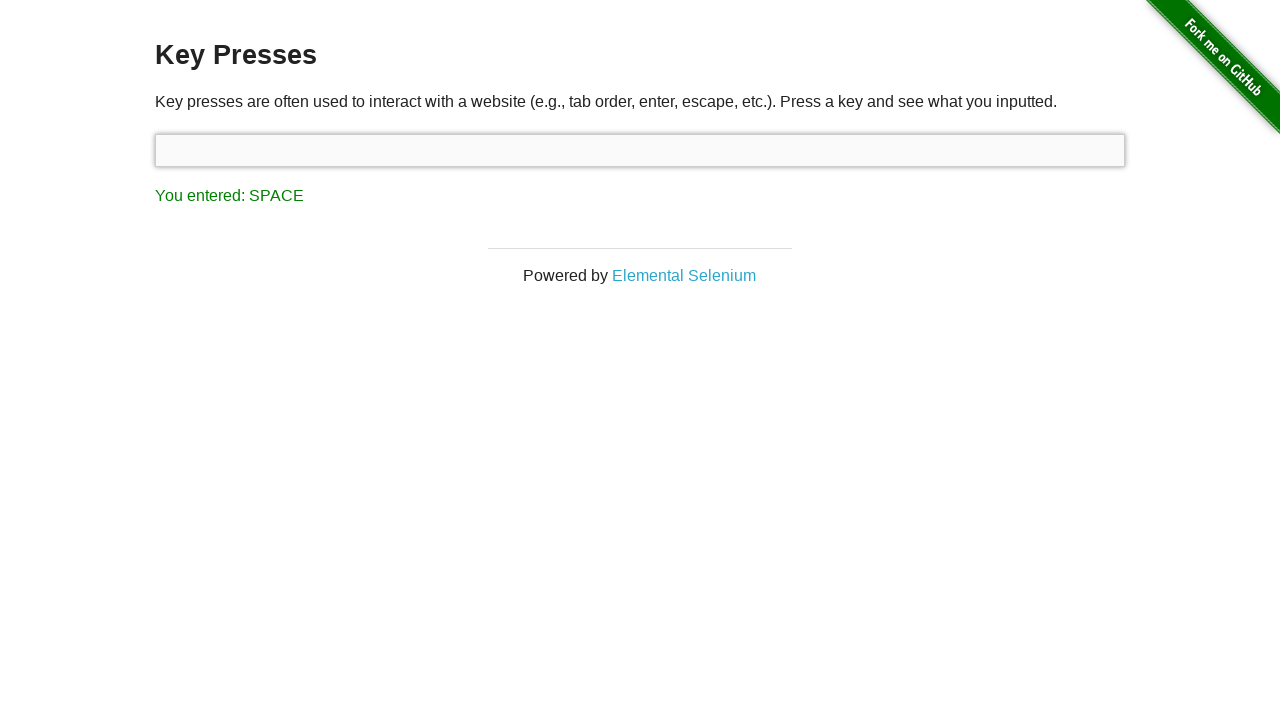

Result element loaded and visible
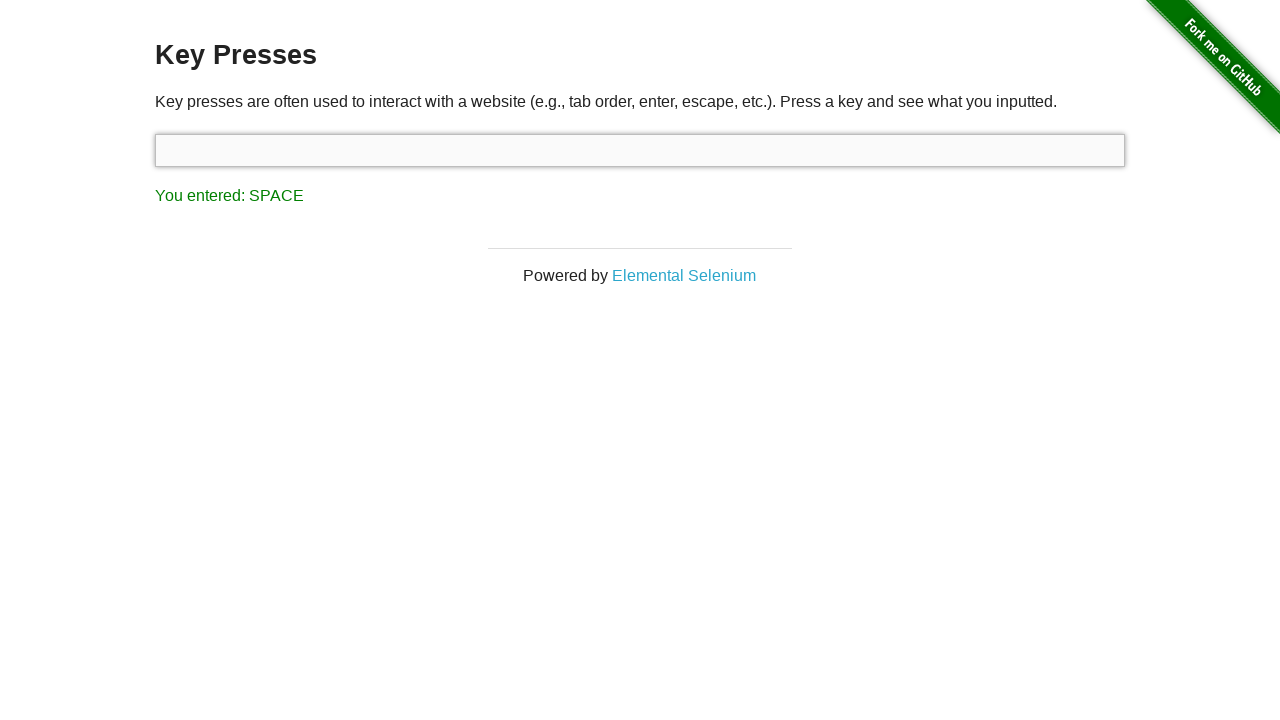

Retrieved result text: 'You entered: SPACE'
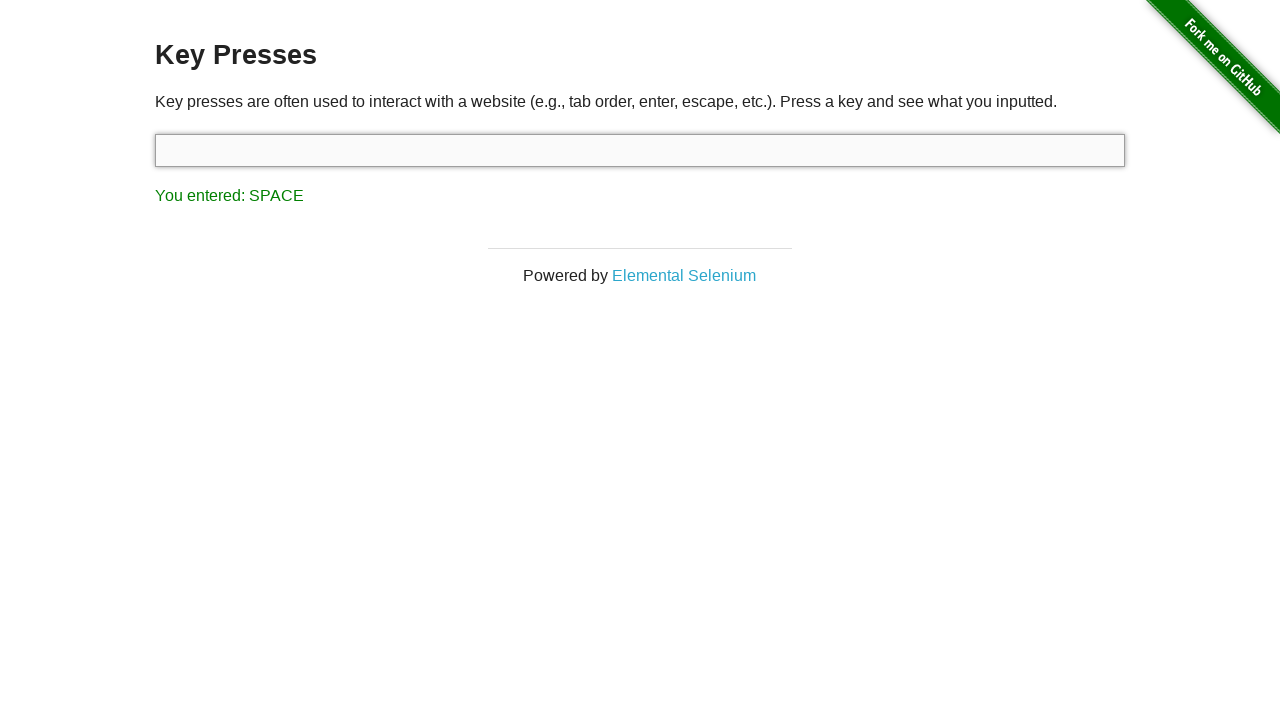

Assertion passed: result text correctly shows 'You entered: SPACE'
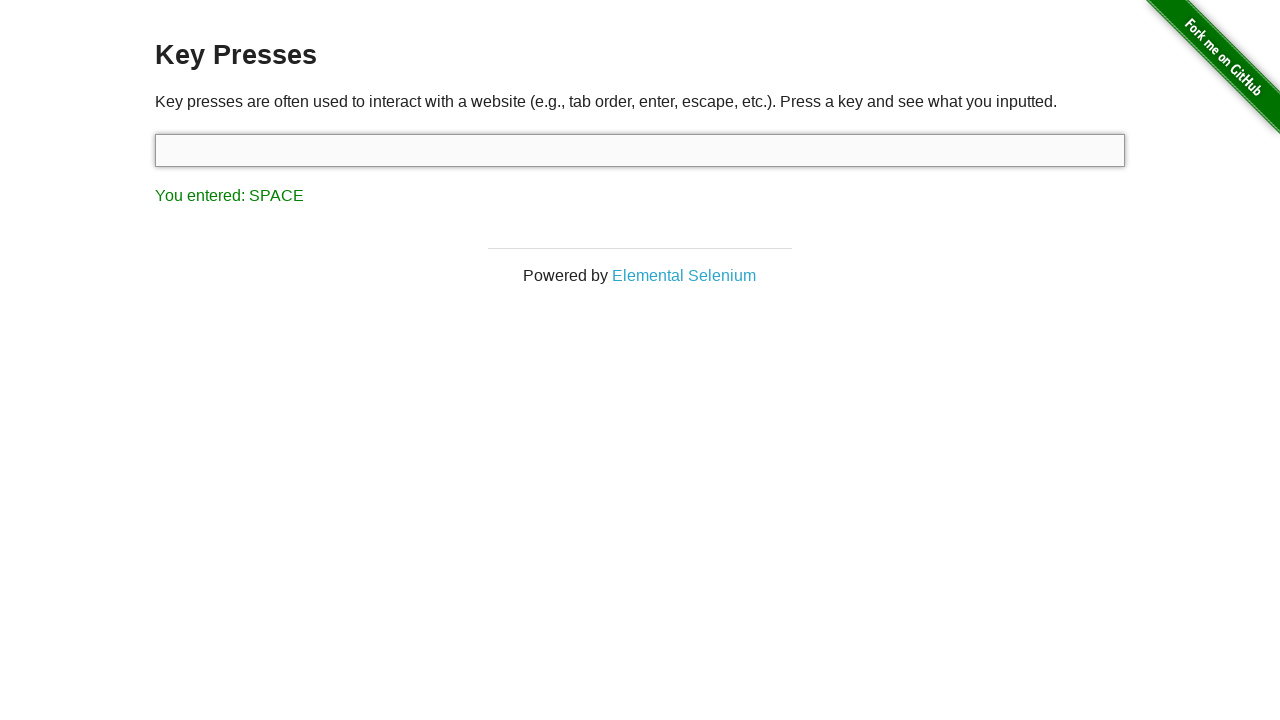

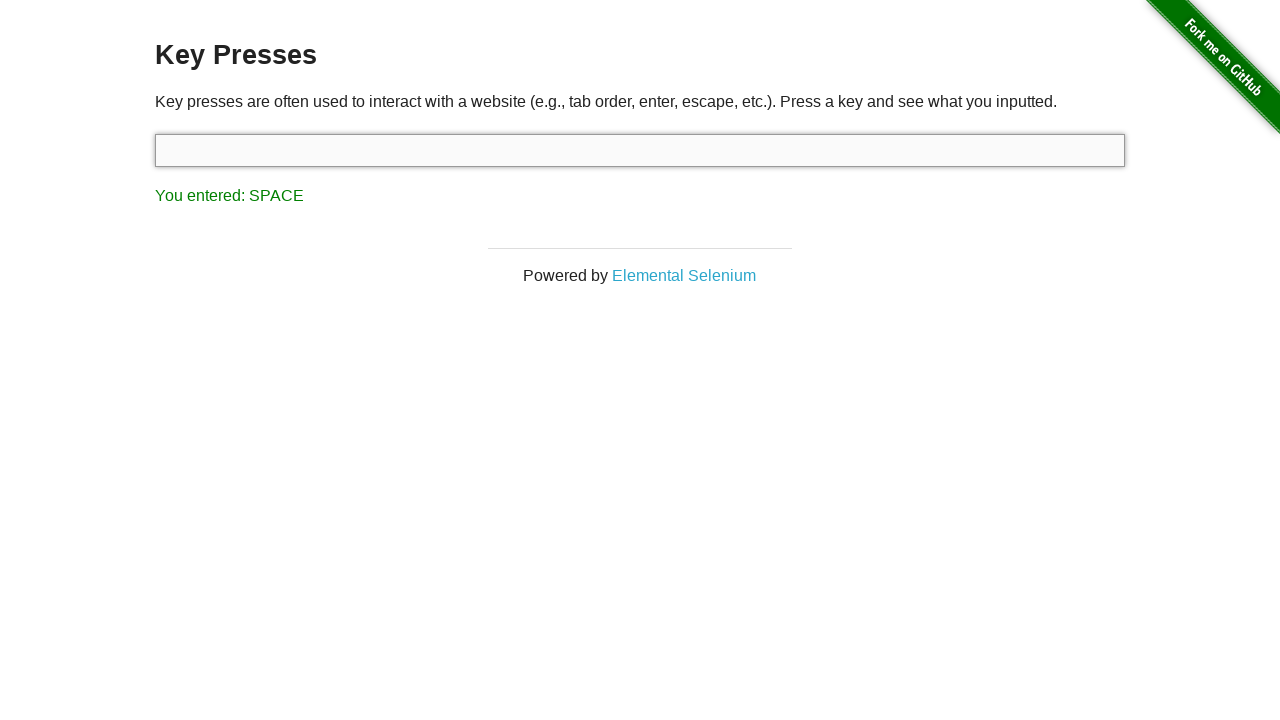